Tests menu navigation by clicking through nested menu items to reach a specific submenu option

Starting URL: http://www.seleniumui.moderntester.pl/menu-item.php

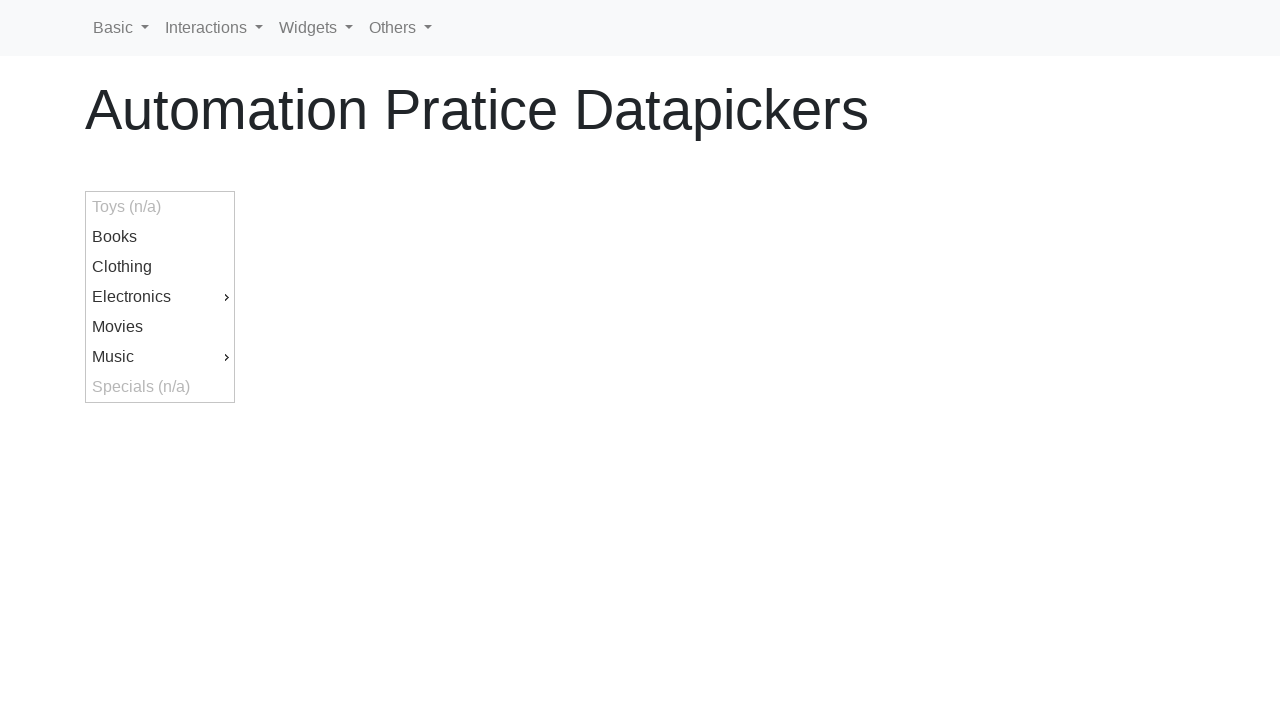

Clicked first menu item at (160, 357) on #ui-id-9
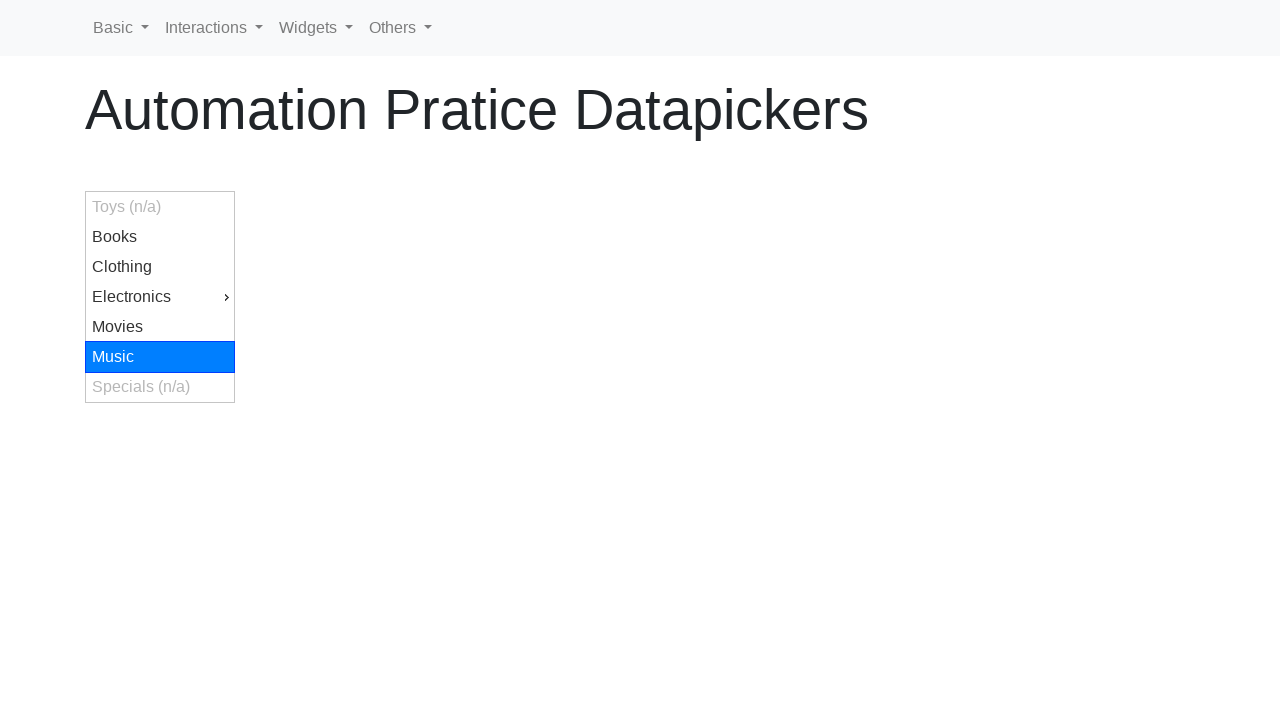

Jazz submenu item became visible
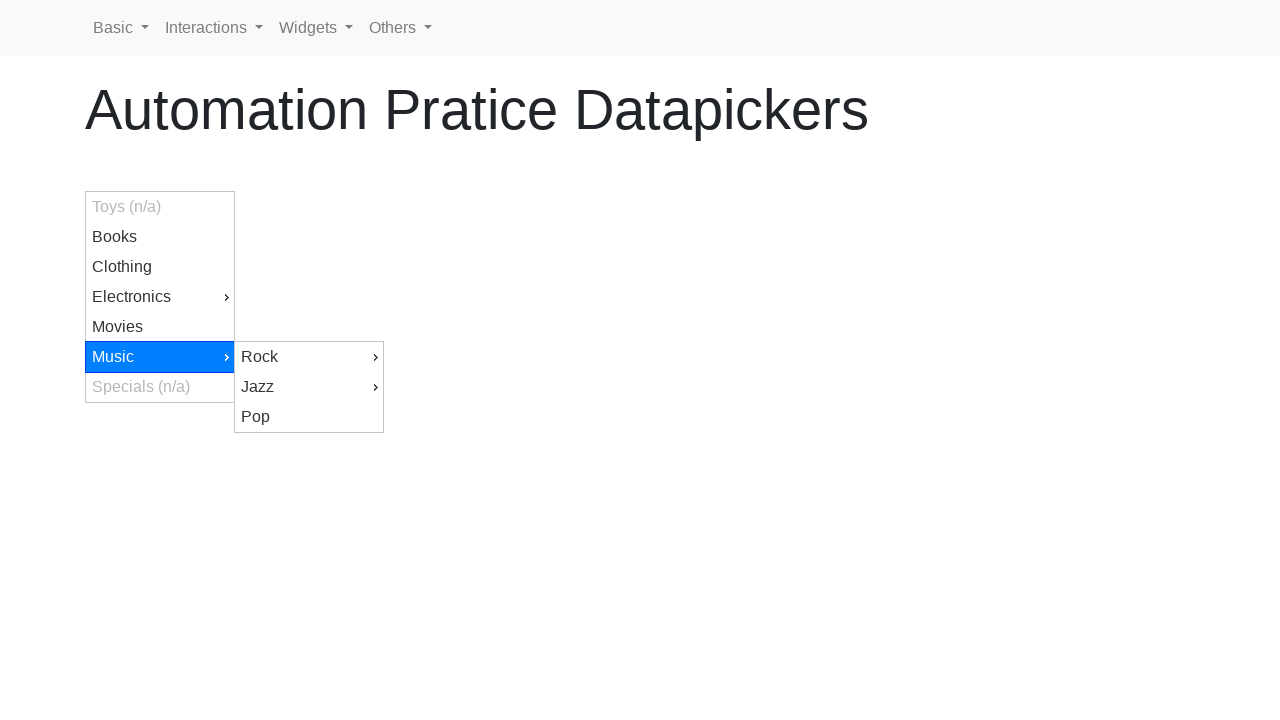

Clicked Jazz submenu item at (309, 387) on #ui-id-13
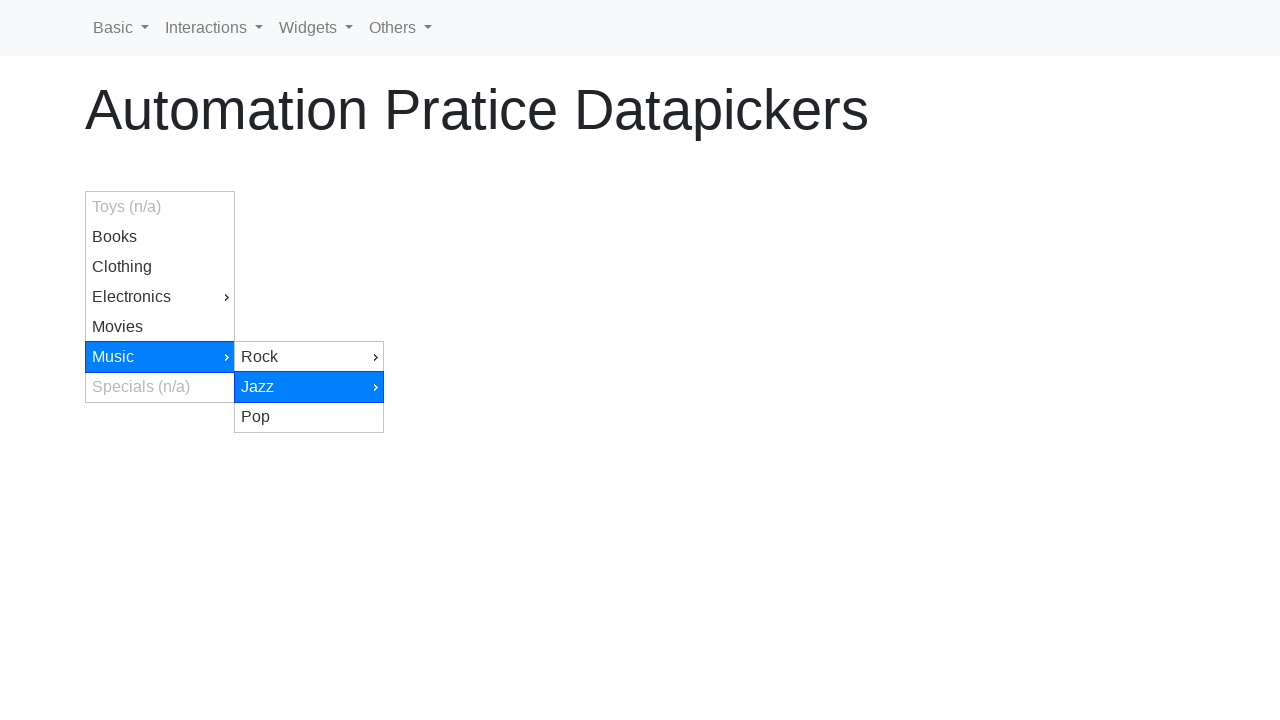

Modern submenu item became visible
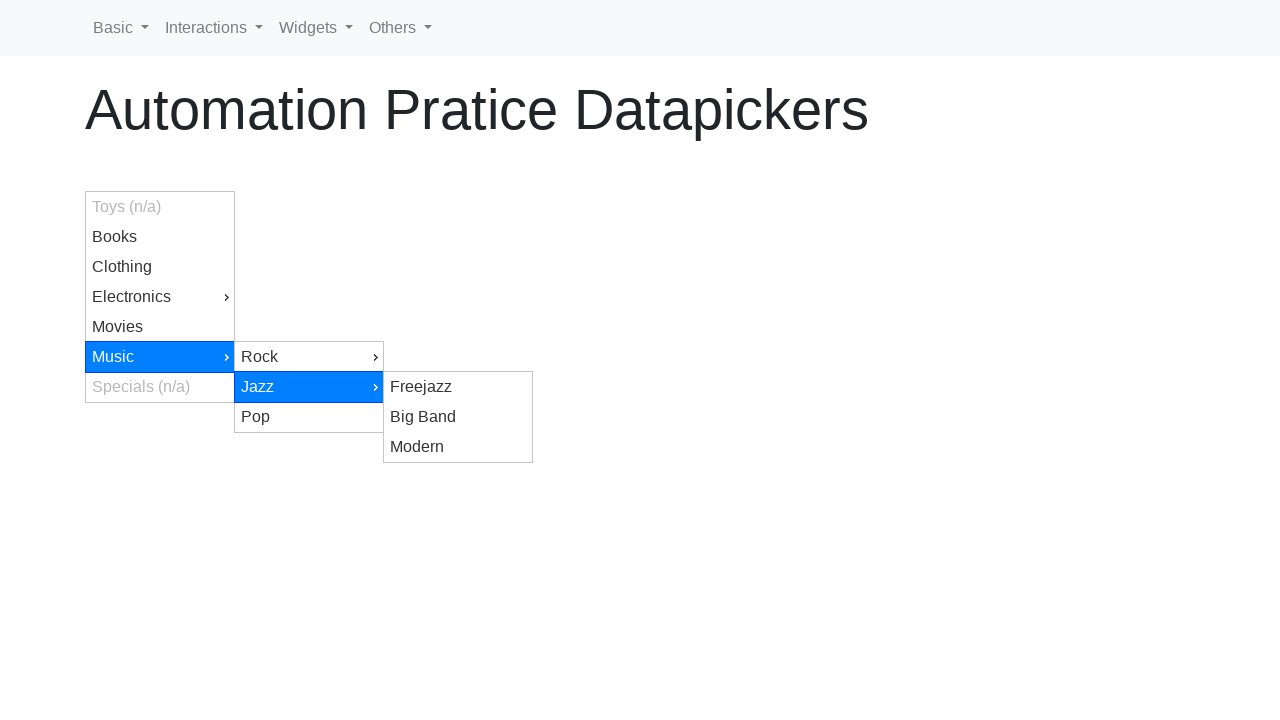

Clicked Modern submenu item to reach target submenu option at (458, 447) on #ui-id-16
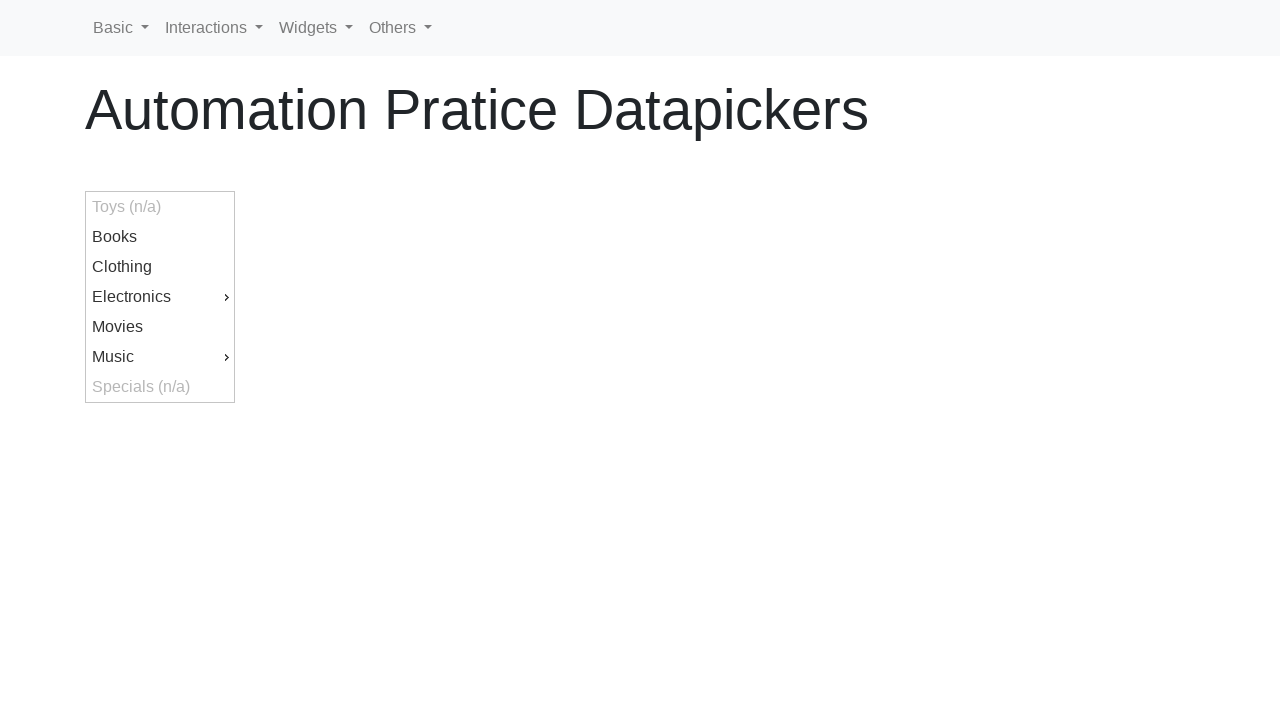

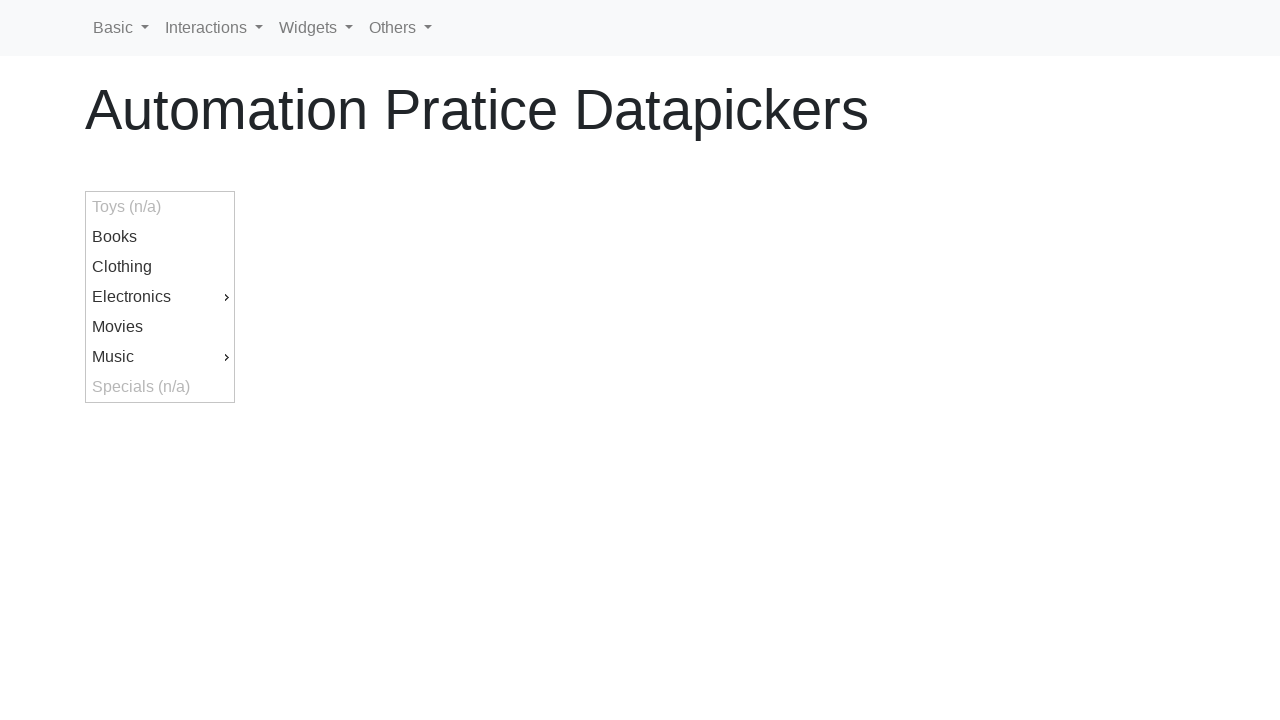